Navigates to the OrangeHRM demo page and retrieves the page title to verify the page loads correctly

Starting URL: https://opensource-demo.orangehrmlive.com/web/index.php/auth/login

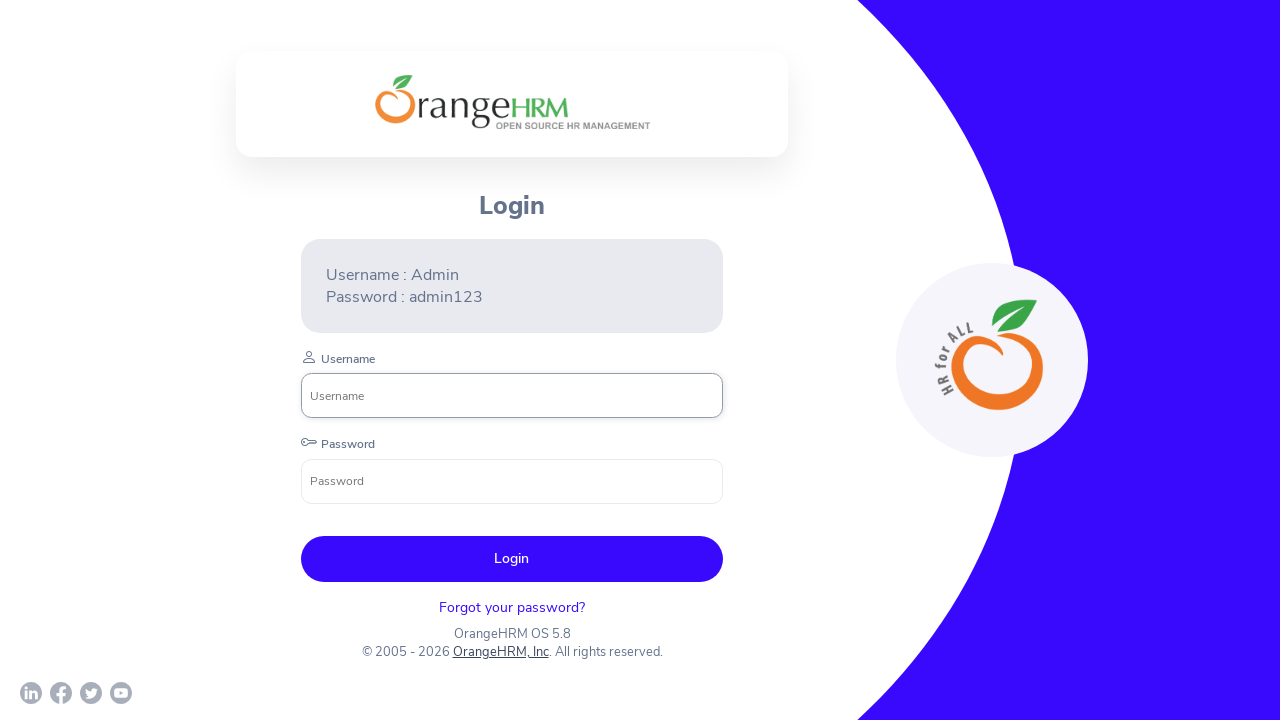

Retrieved page title from OrangeHRM login page
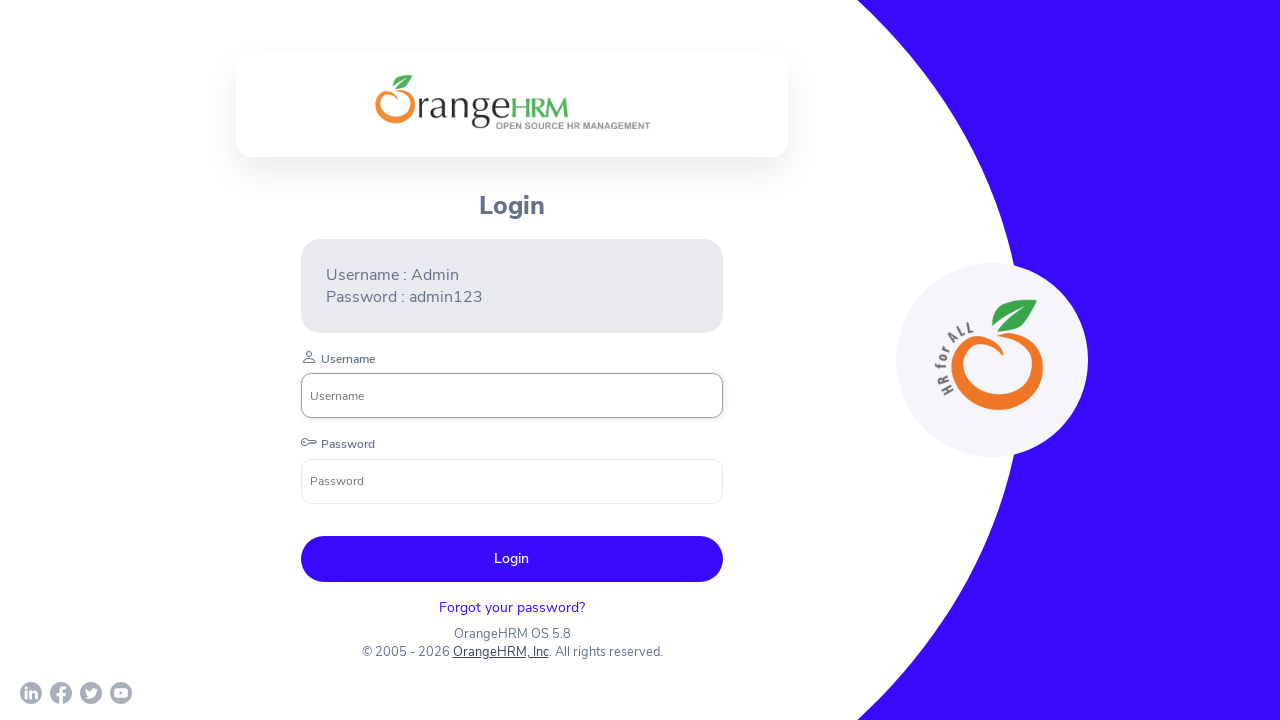

Waited for page DOM content to be loaded
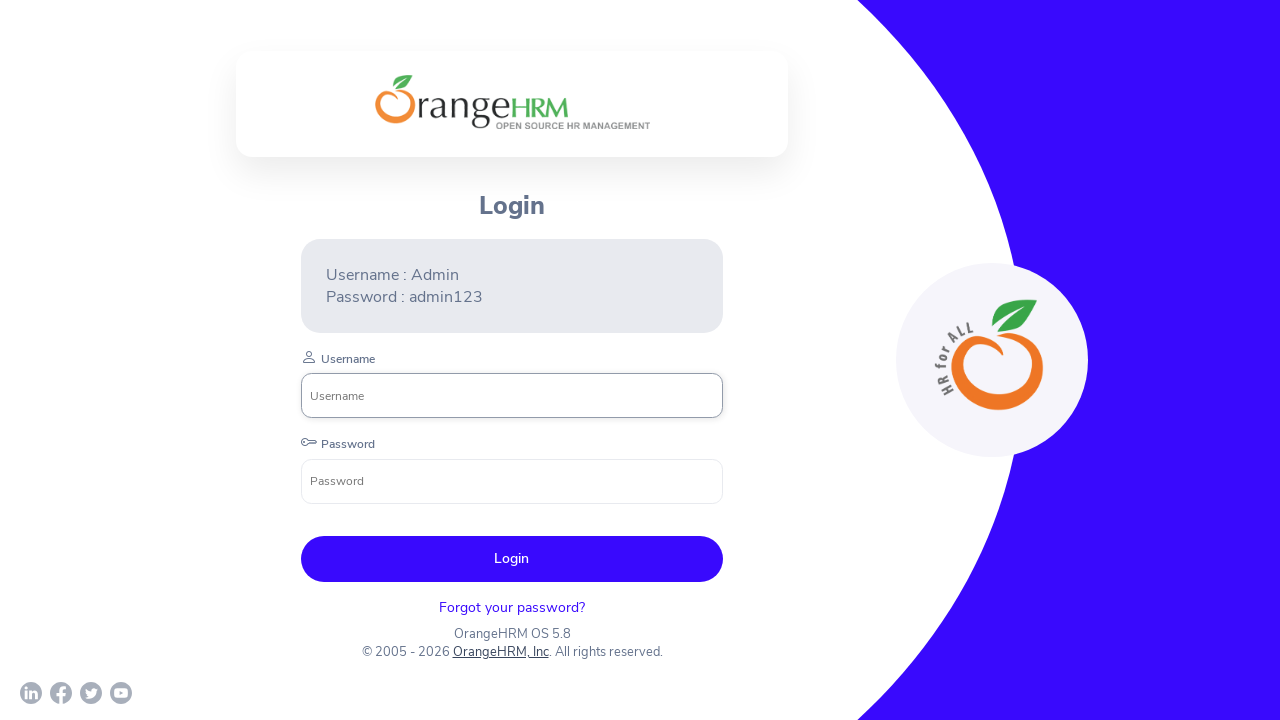

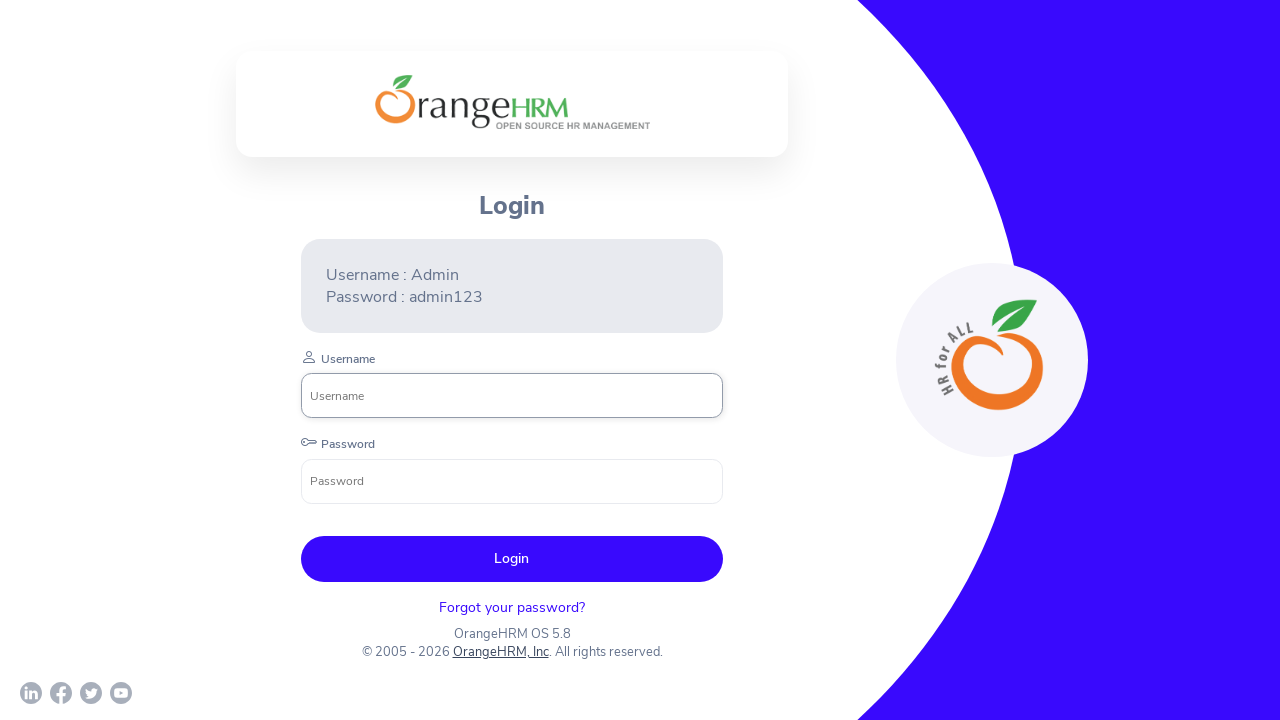